Tests a registration form by filling in first name, last name, and email fields, then submitting and verifying the success message

Starting URL: http://suninjuly.github.io/registration1.html

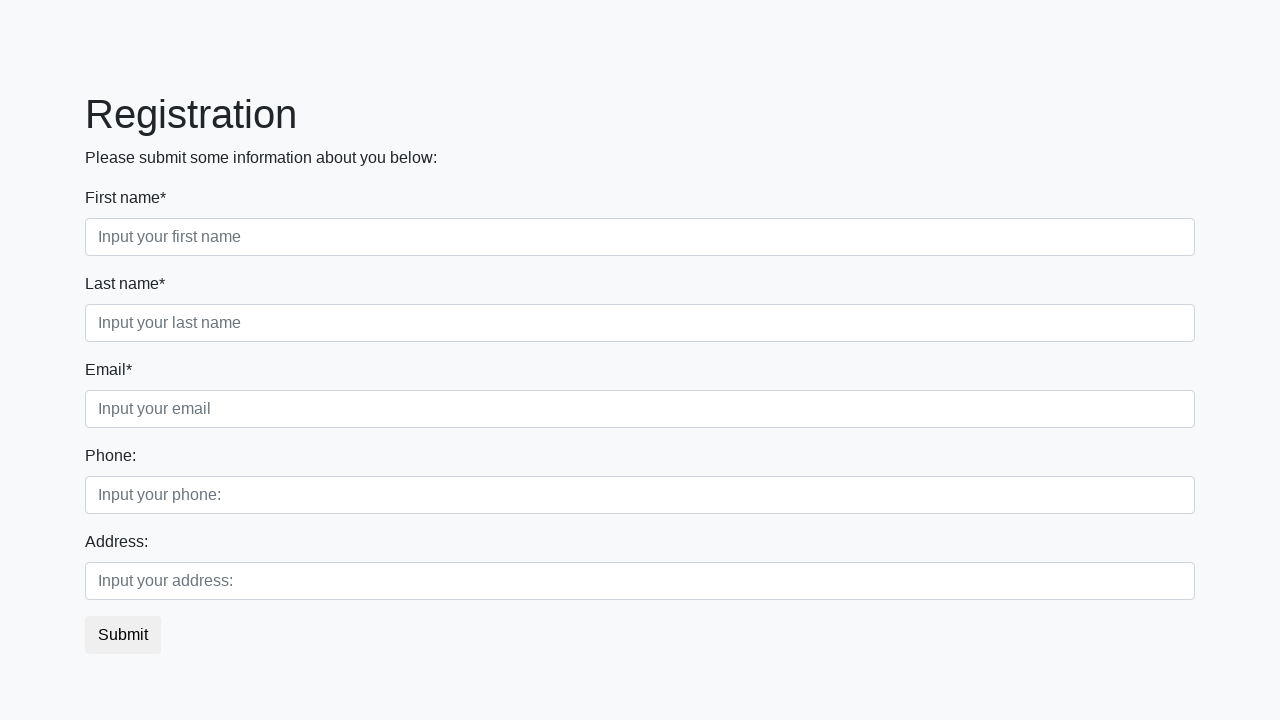

Filled first name field with 'Ivan' on .first
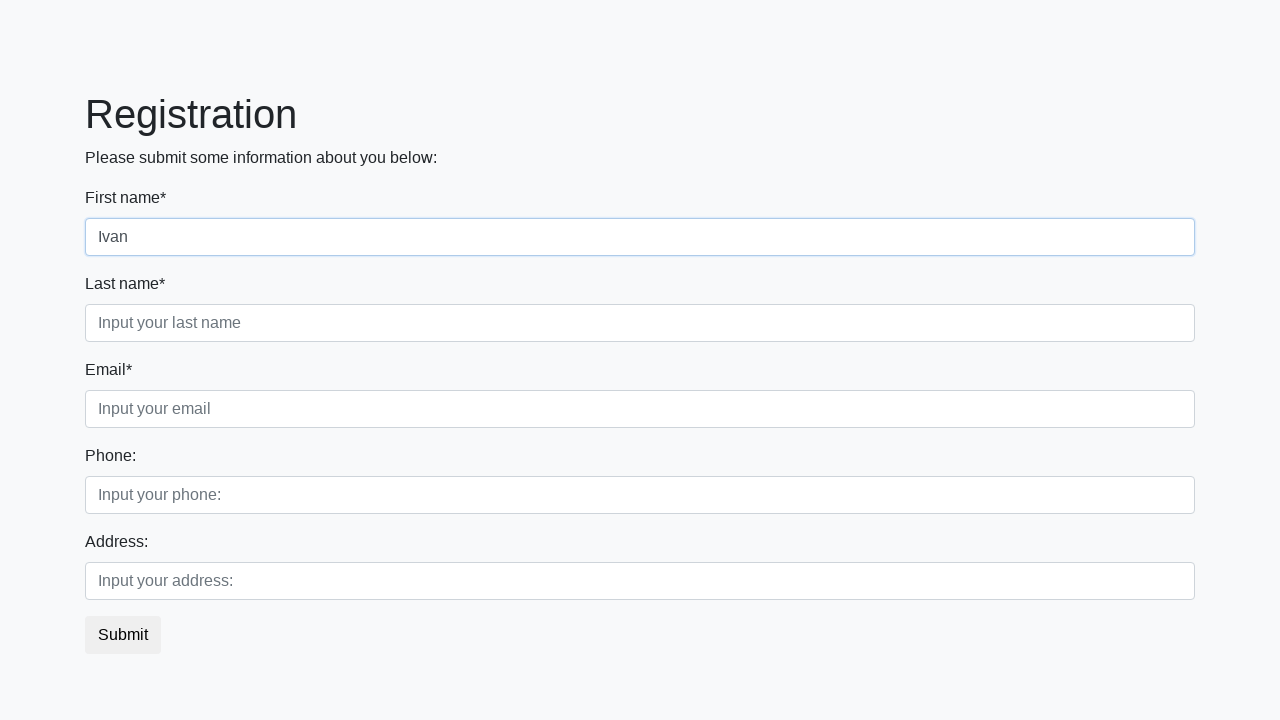

Filled last name field with 'Petrov' on .second
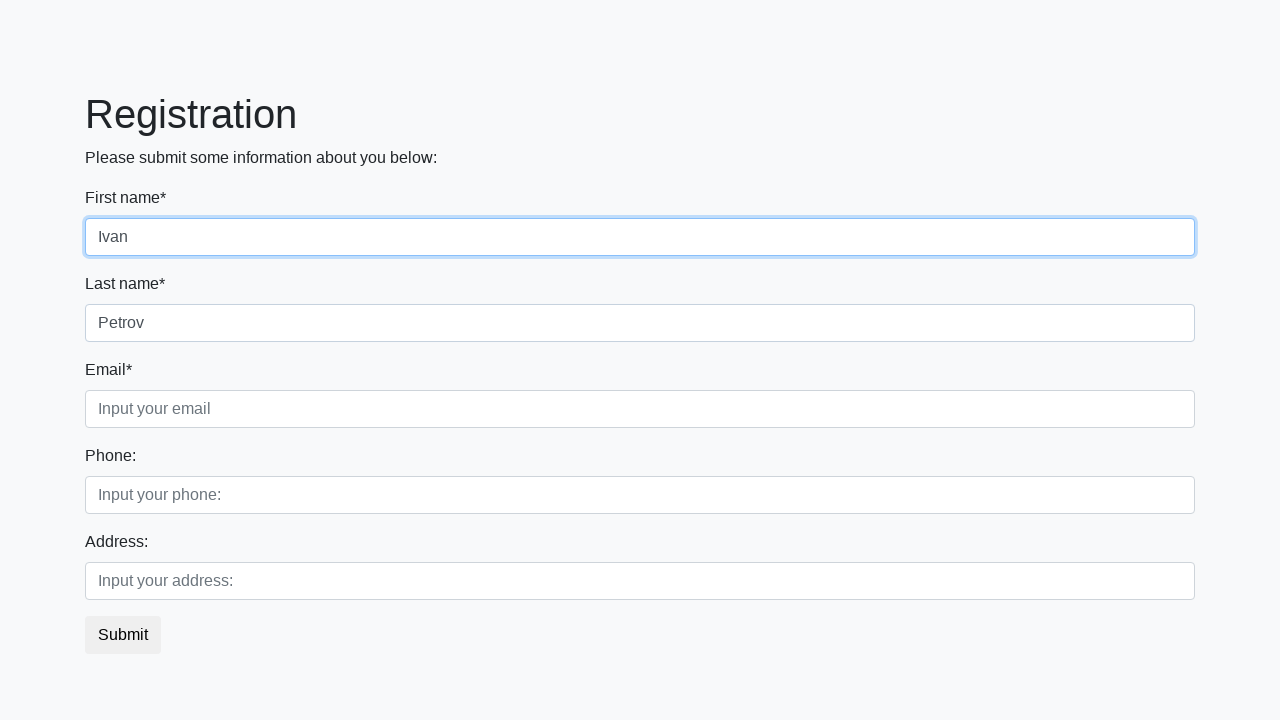

Filled email field with 'testuser@example.com' on .third
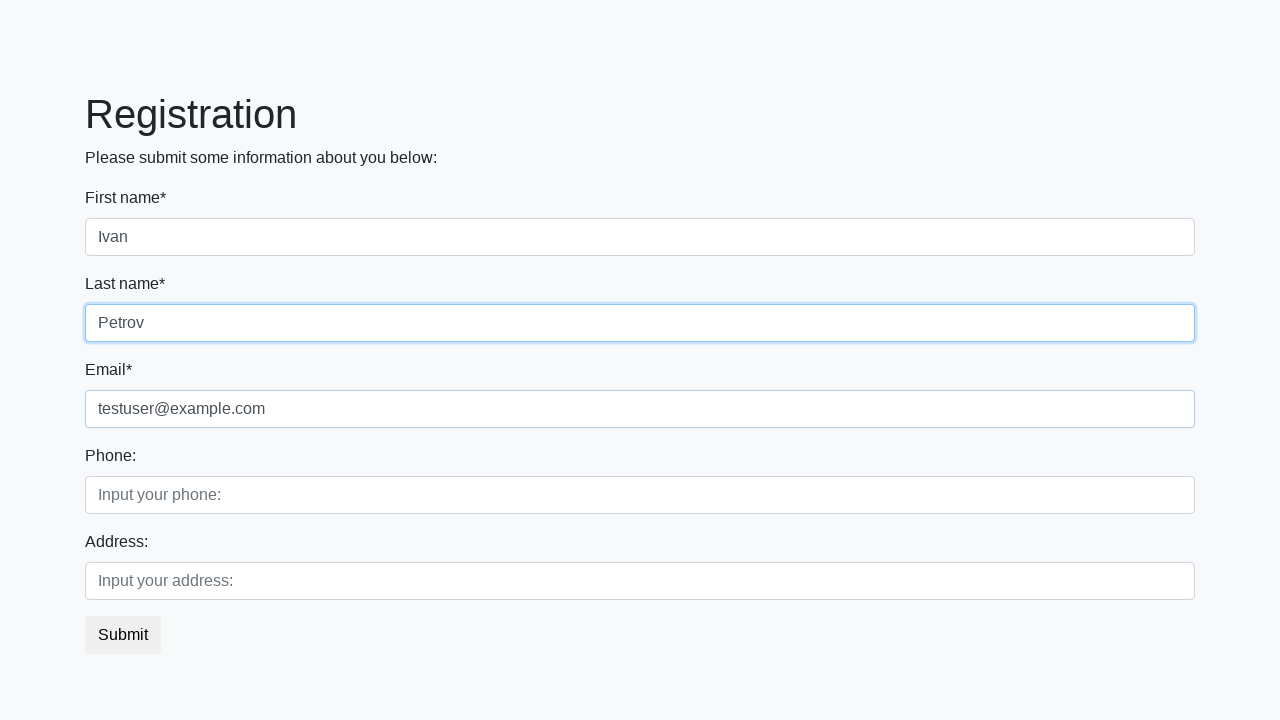

Clicked submit button to register at (123, 635) on button.btn
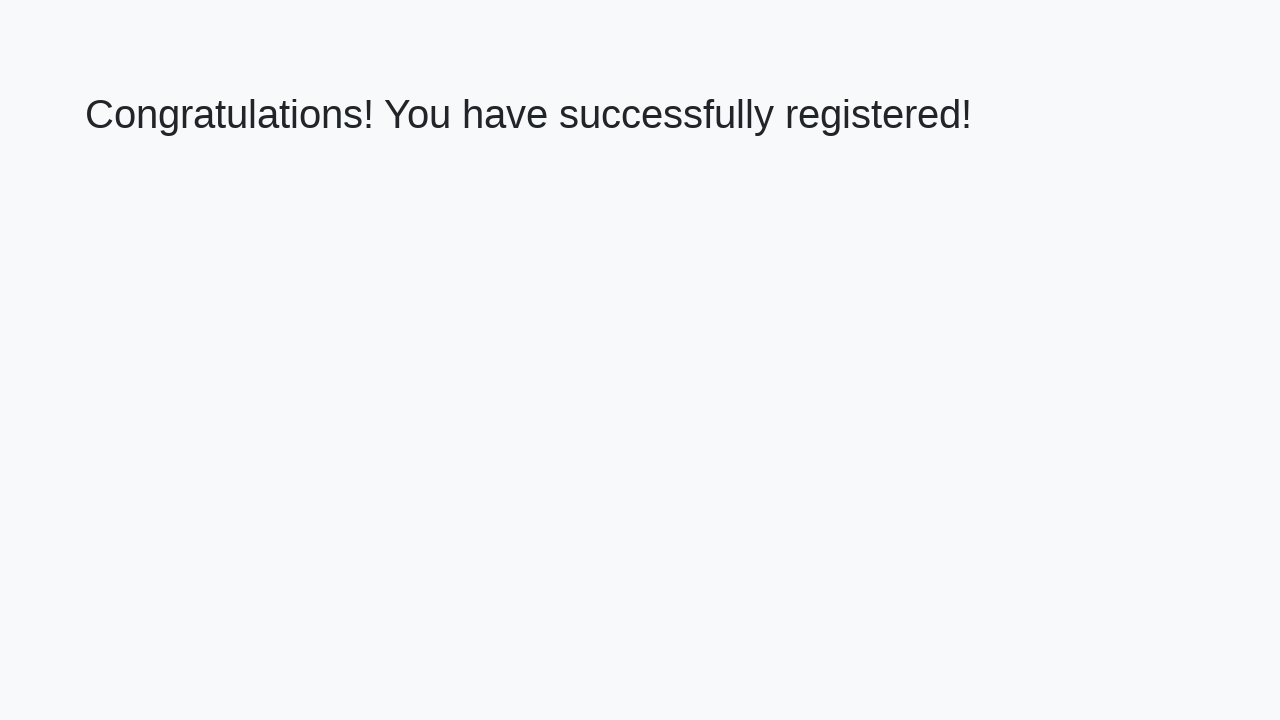

Success message heading loaded
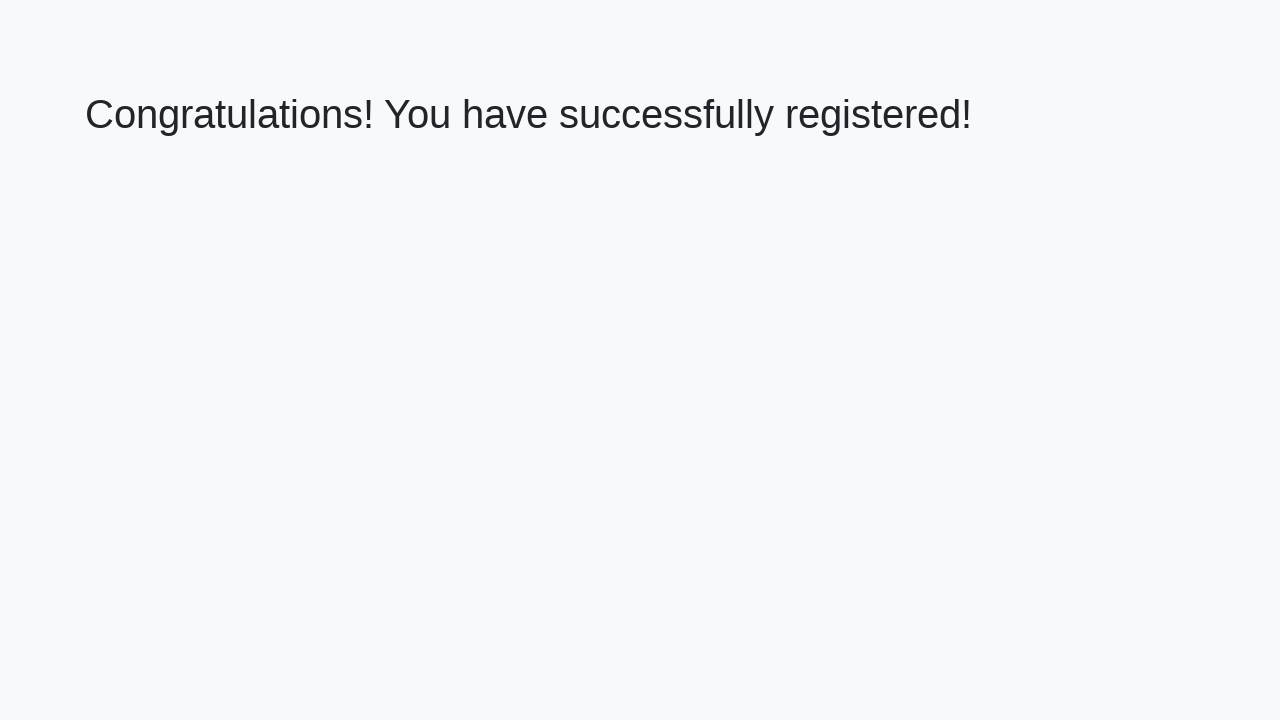

Retrieved success message text content
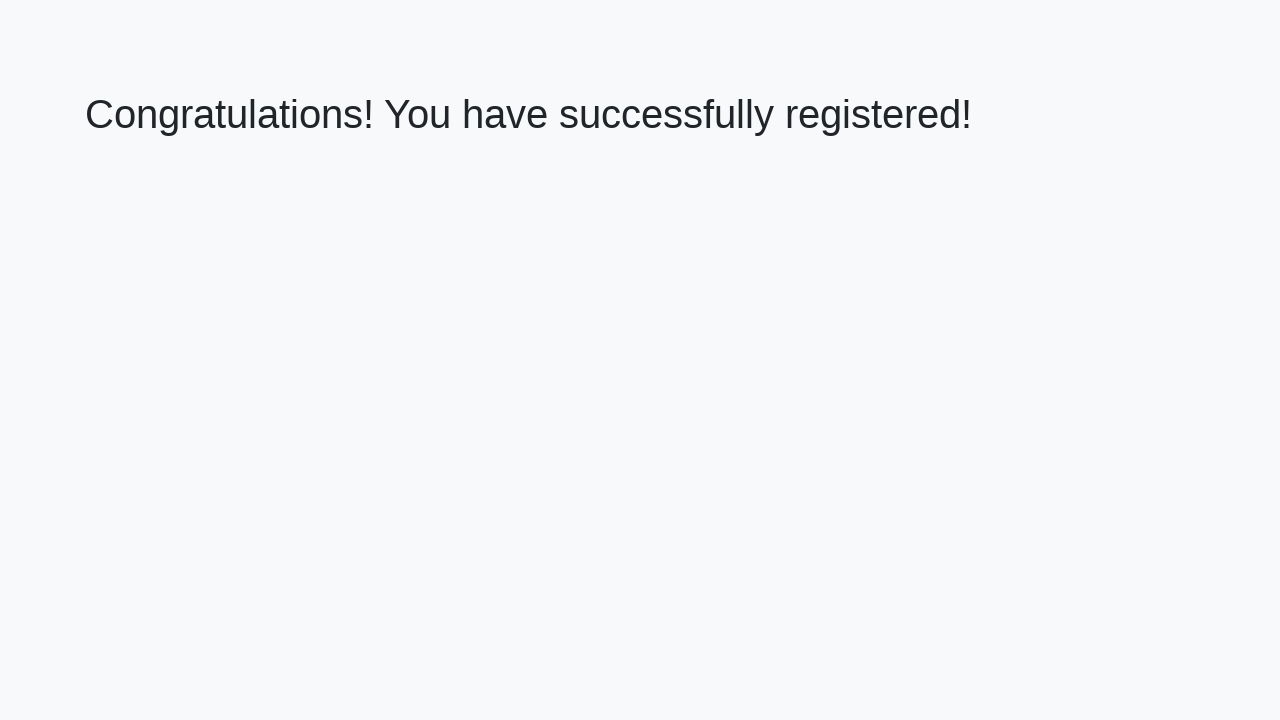

Verified success message: 'Congratulations! You have successfully registered!'
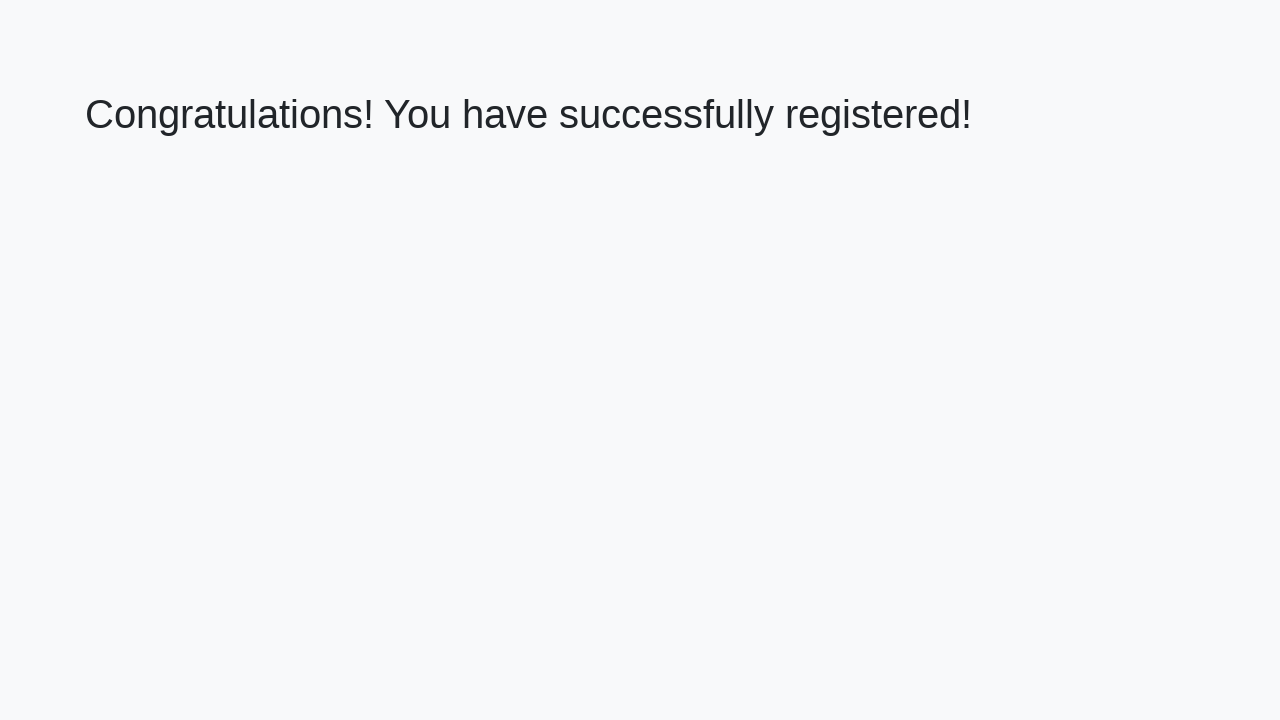

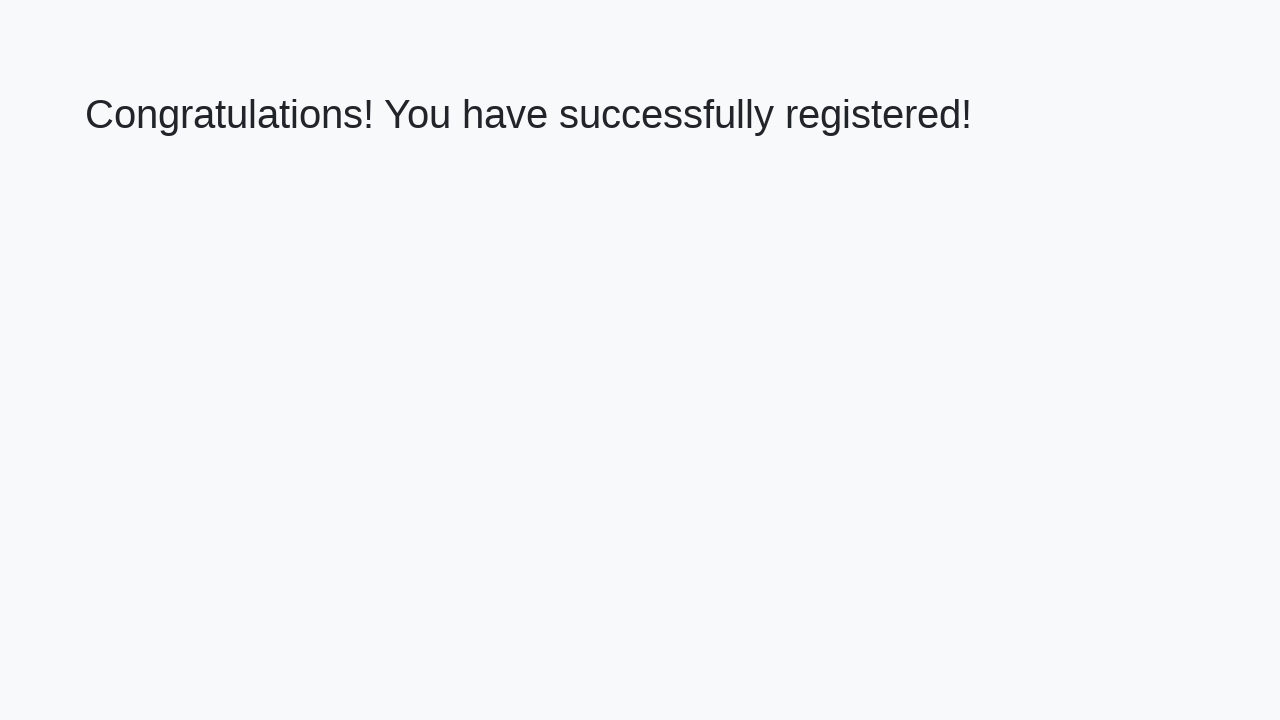